Navigates to the signup page by clicking the SIGNUP link in the navigation

Starting URL: https://cs-601.vercel.app/

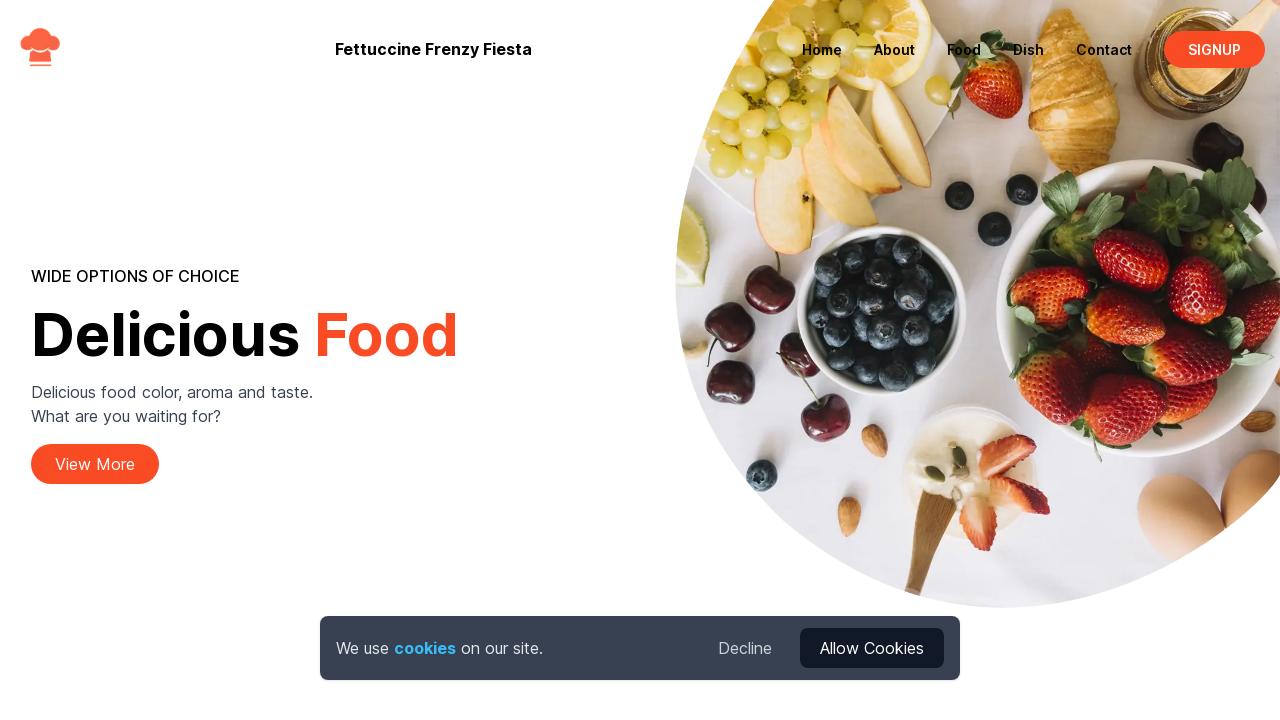

Navigation menu loaded
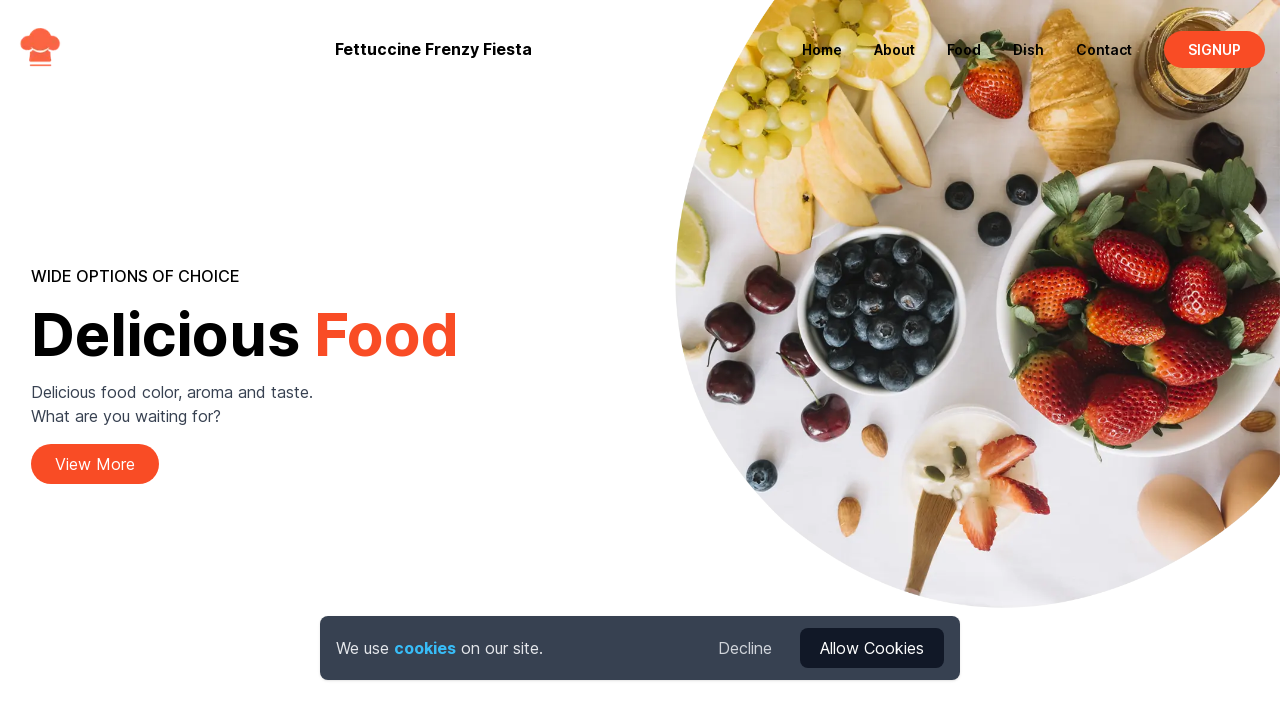

Clicked SIGNUP link in navigation at (1214, 49) on a:has-text("SIGNUP")
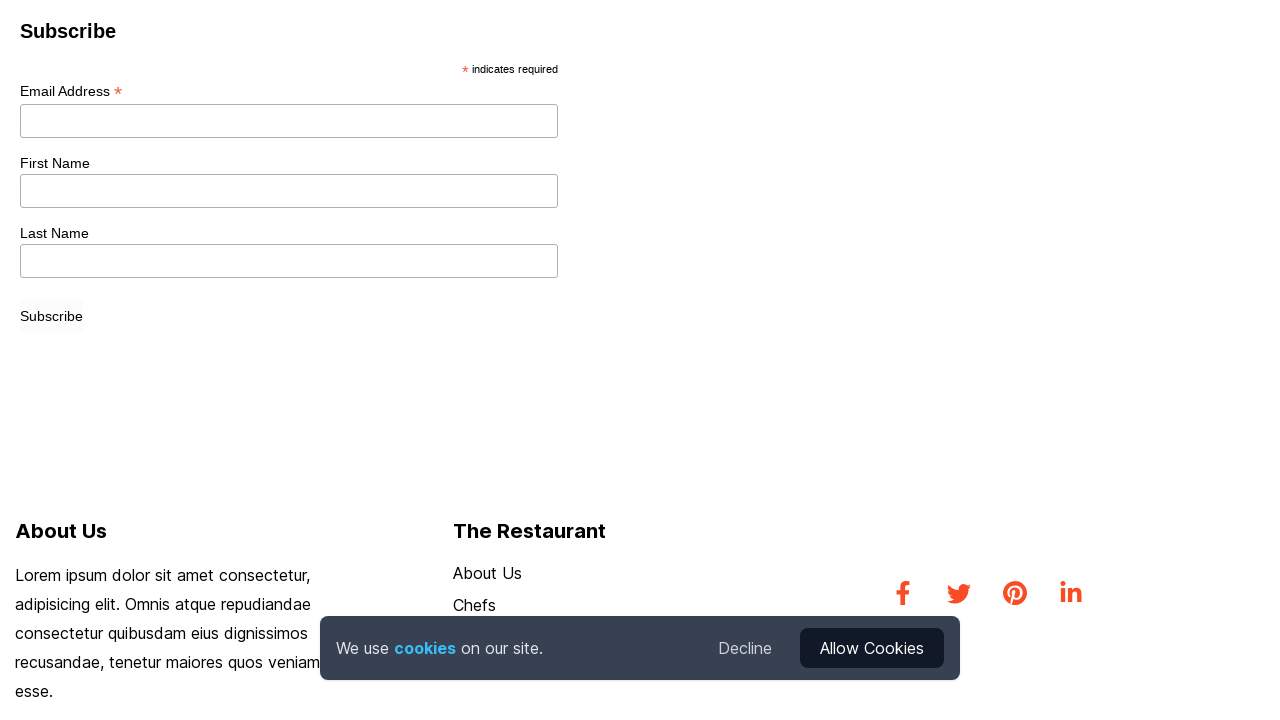

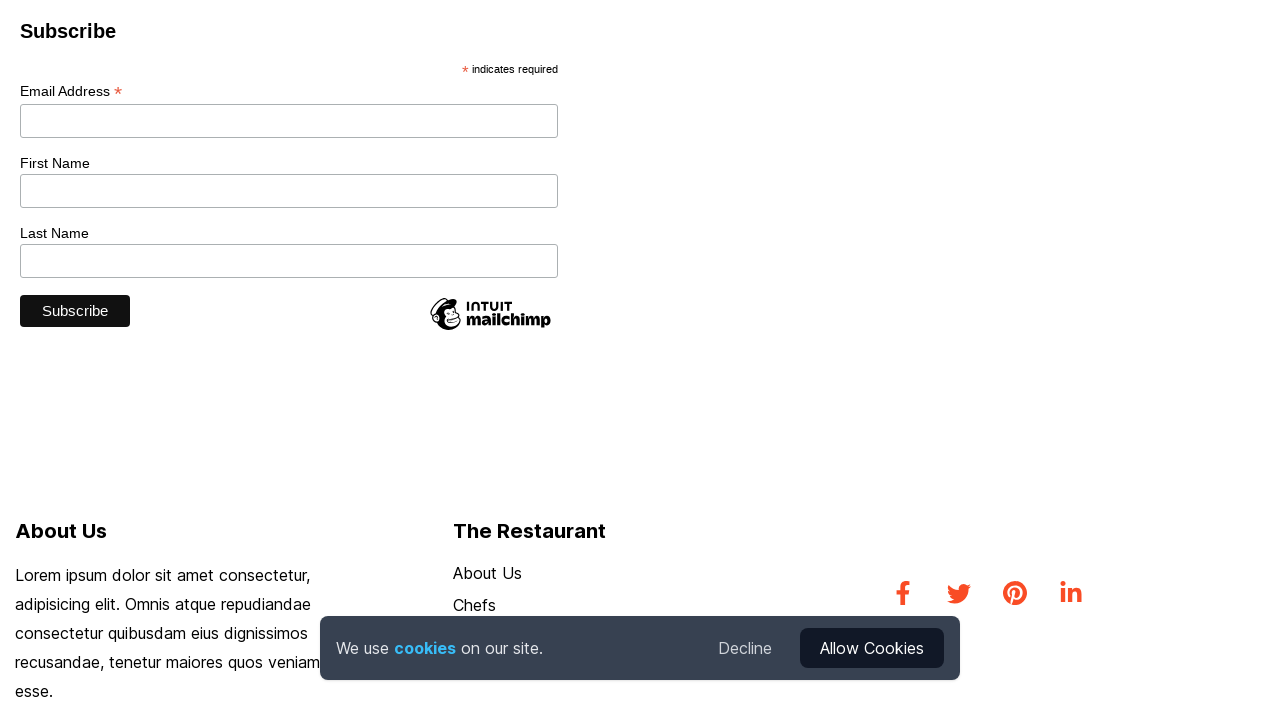